Navigates to OrangeHRM login page and verifies that the logo/branding element is displayed

Starting URL: https://opensource-demo.orangehrmlive.com/web/index.php/auth/login

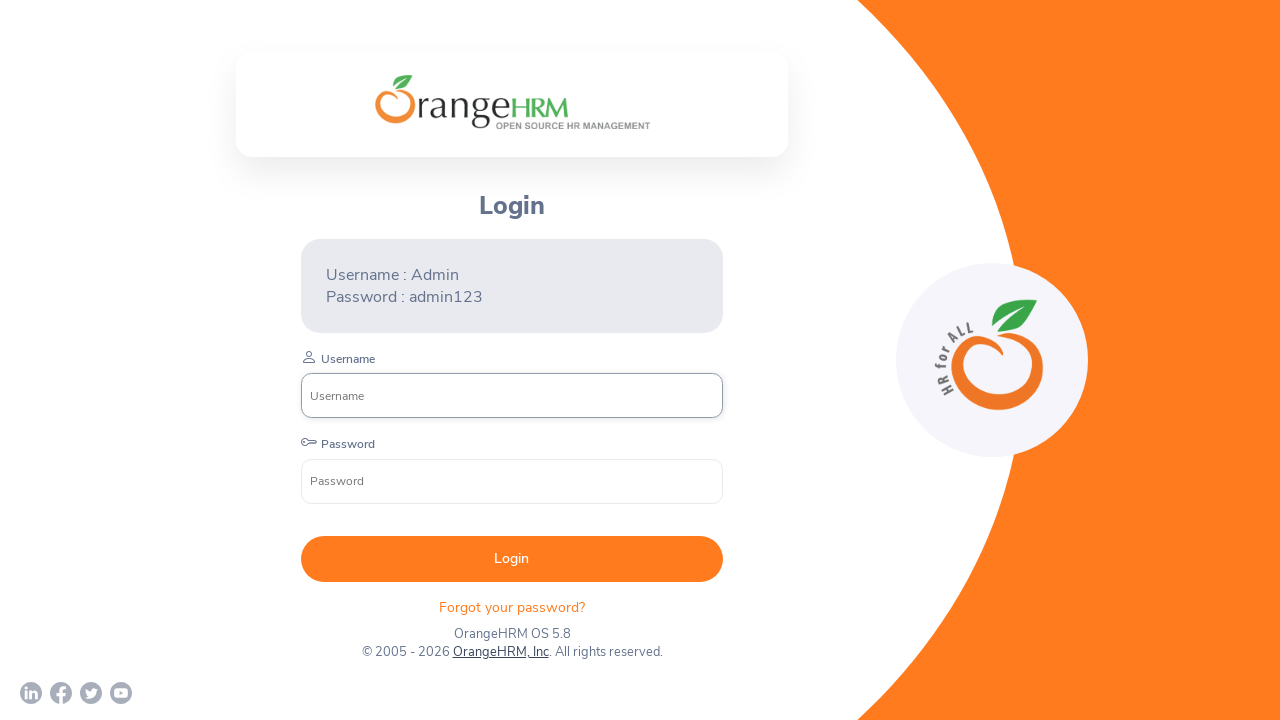

Navigated to OrangeHRM login page
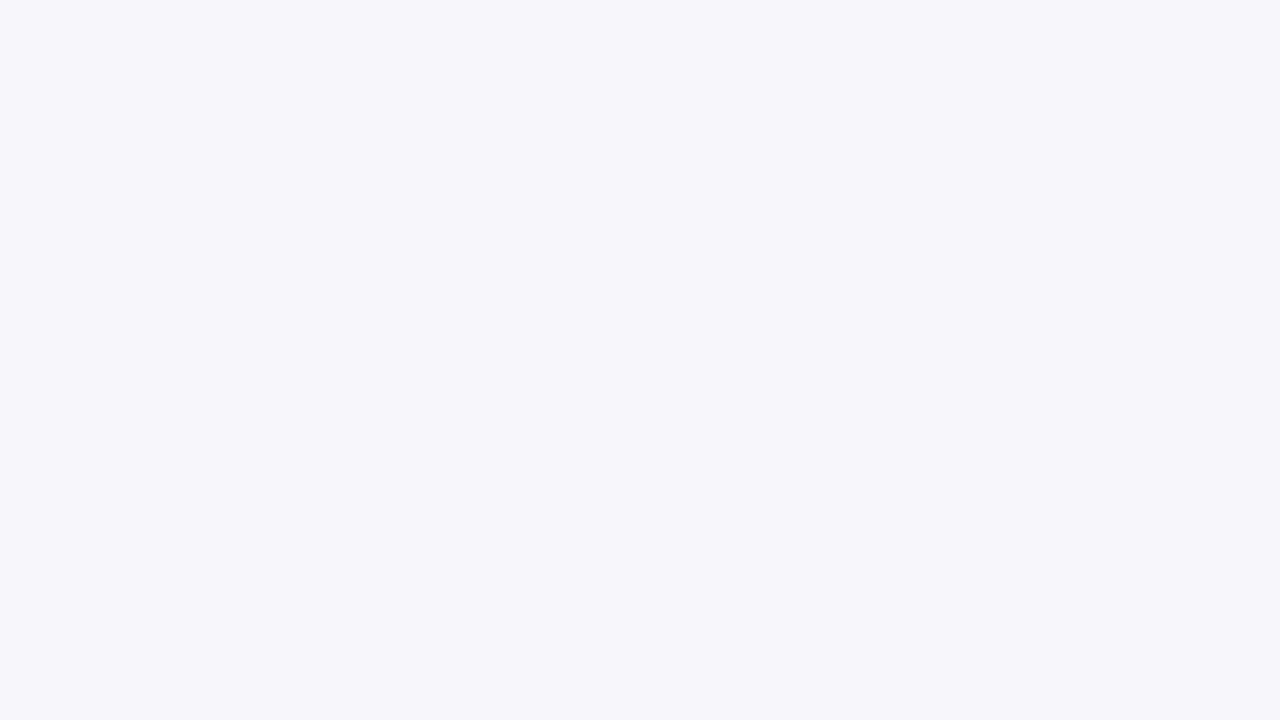

Logo/branding element loaded and is present
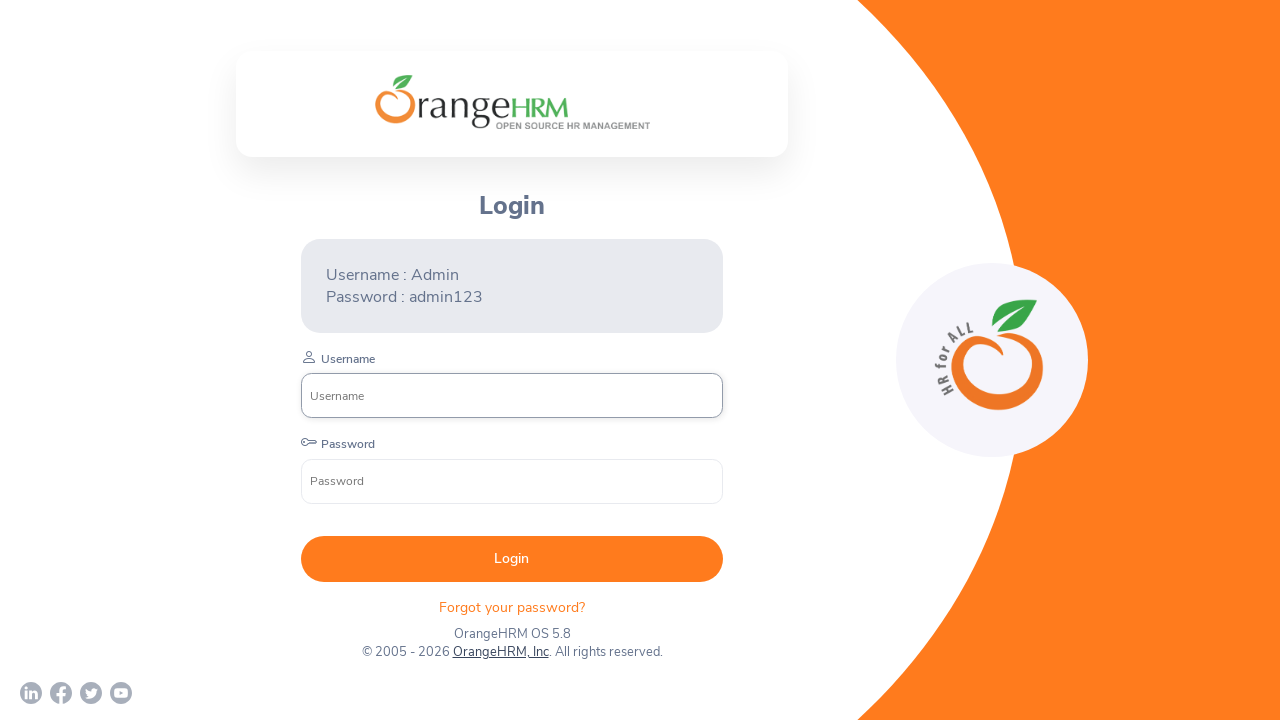

Verified that logo/branding element is visible
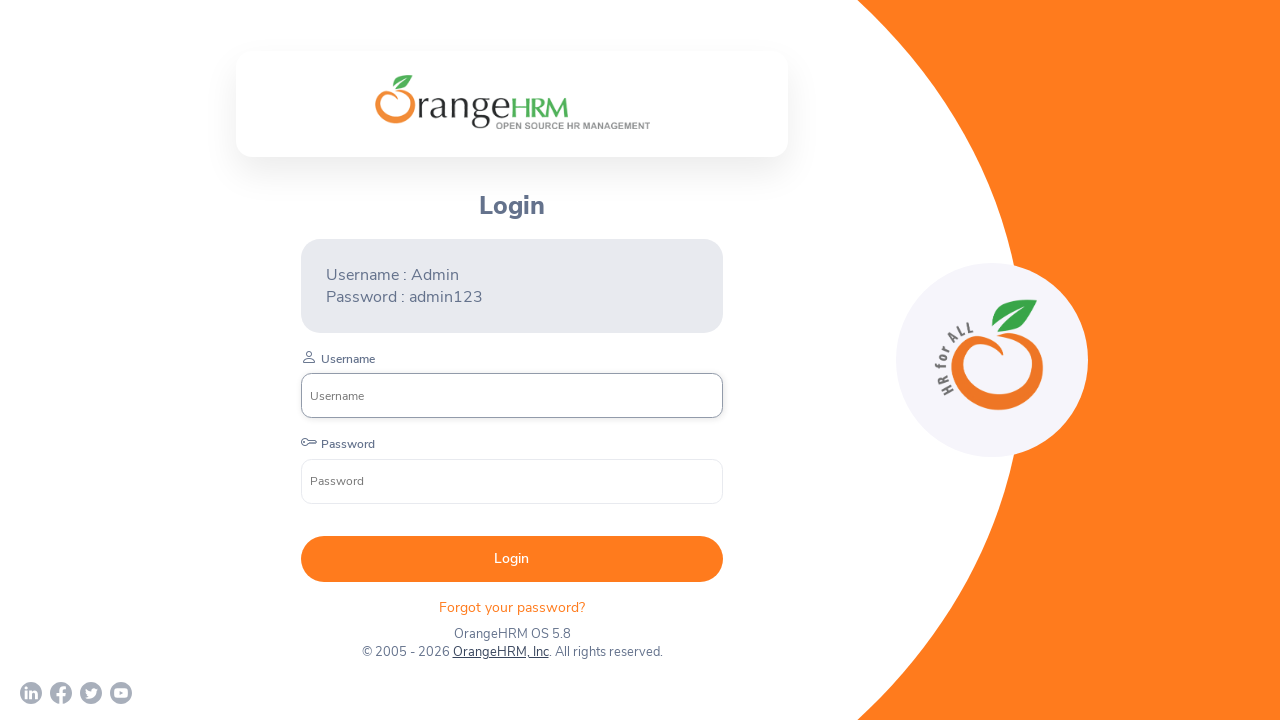

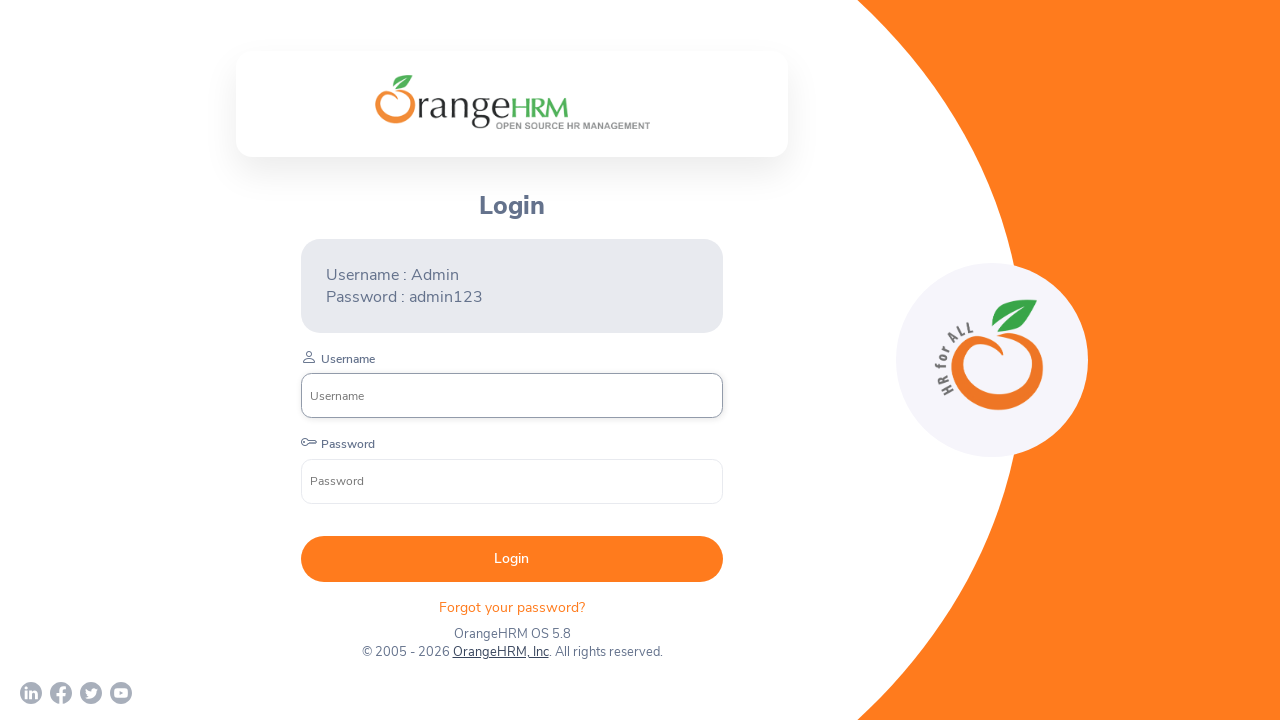